Navigates to Apple's website and maximizes the browser window to verify basic page loading functionality.

Starting URL: https://www.apple.com

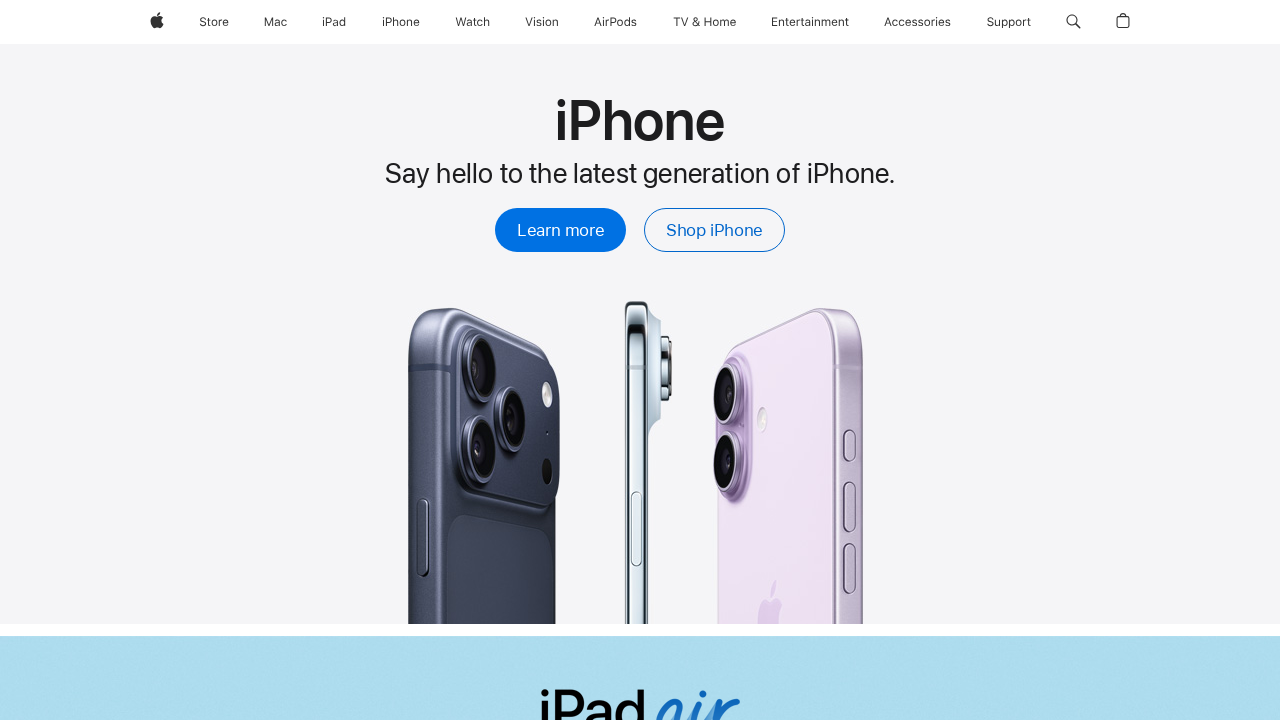

Set browser viewport to 1920x1080 to maximize window
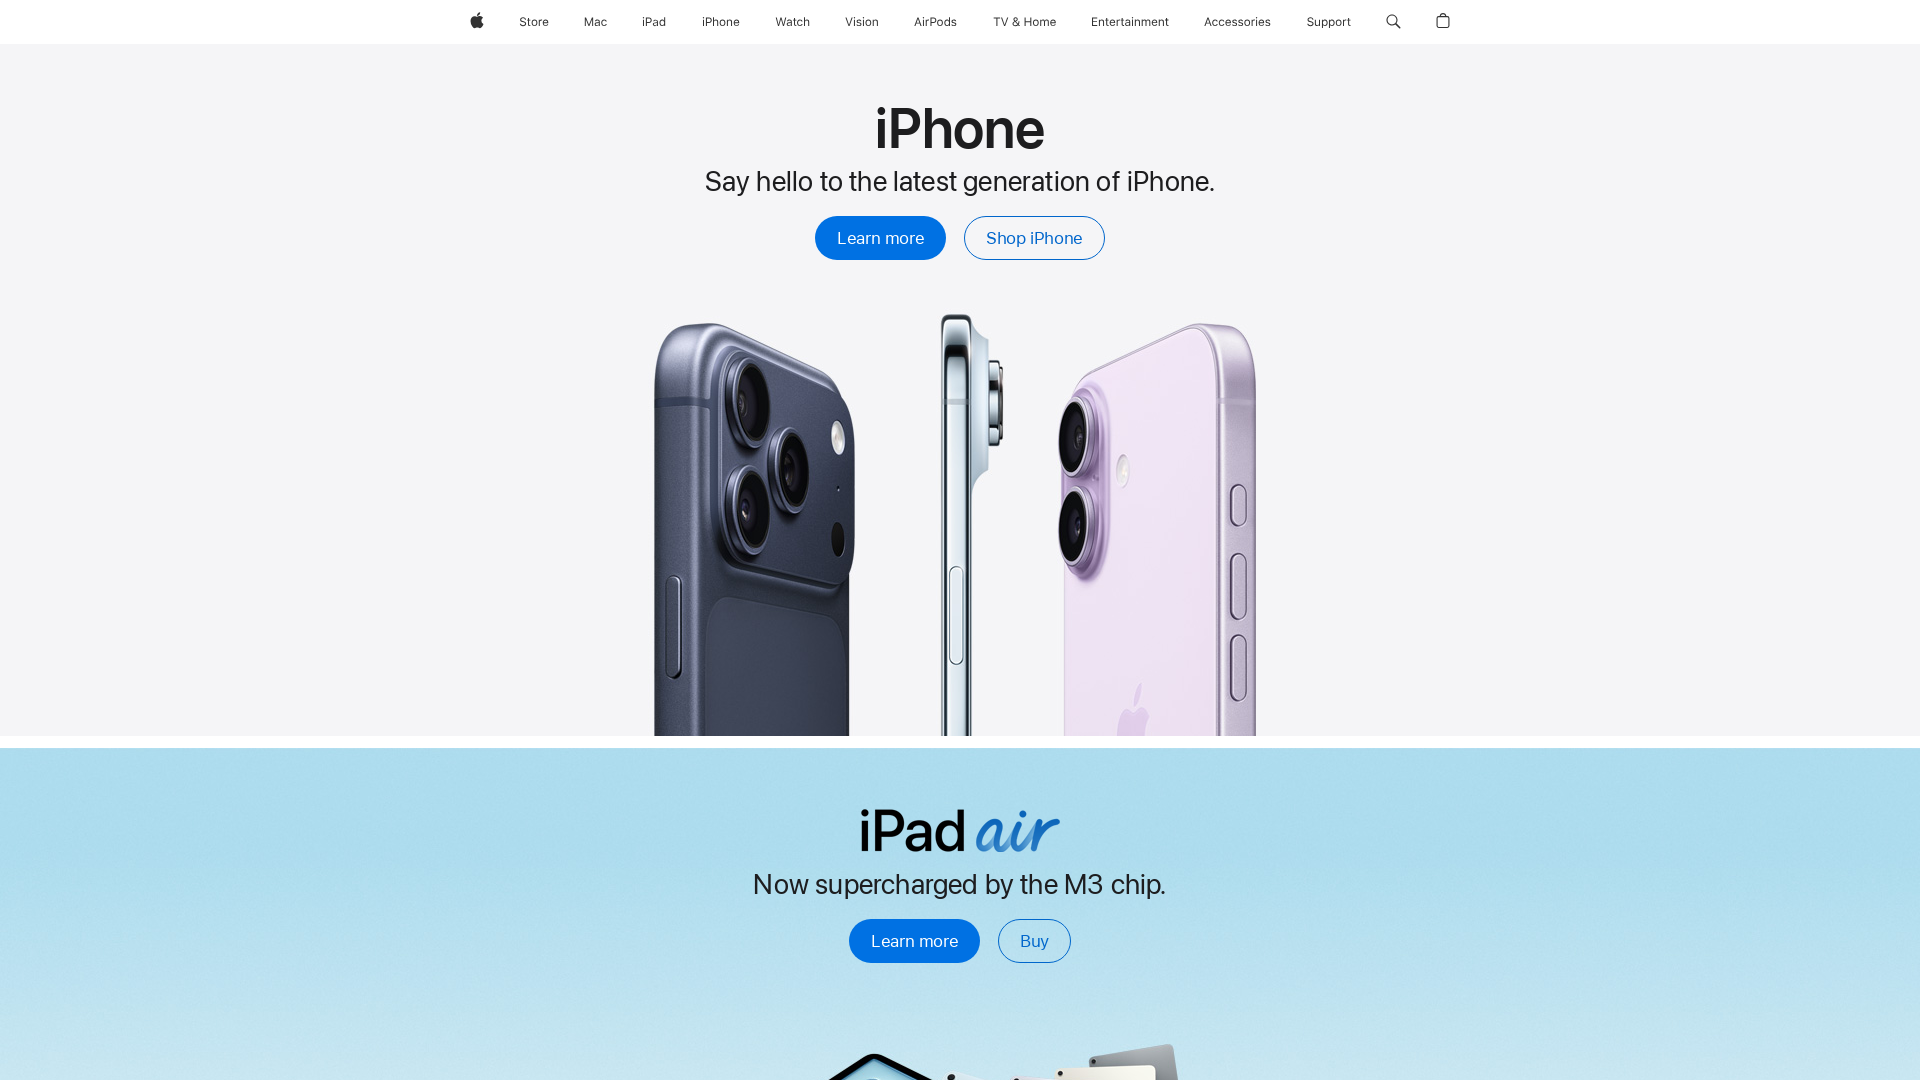

Apple's website loaded successfully
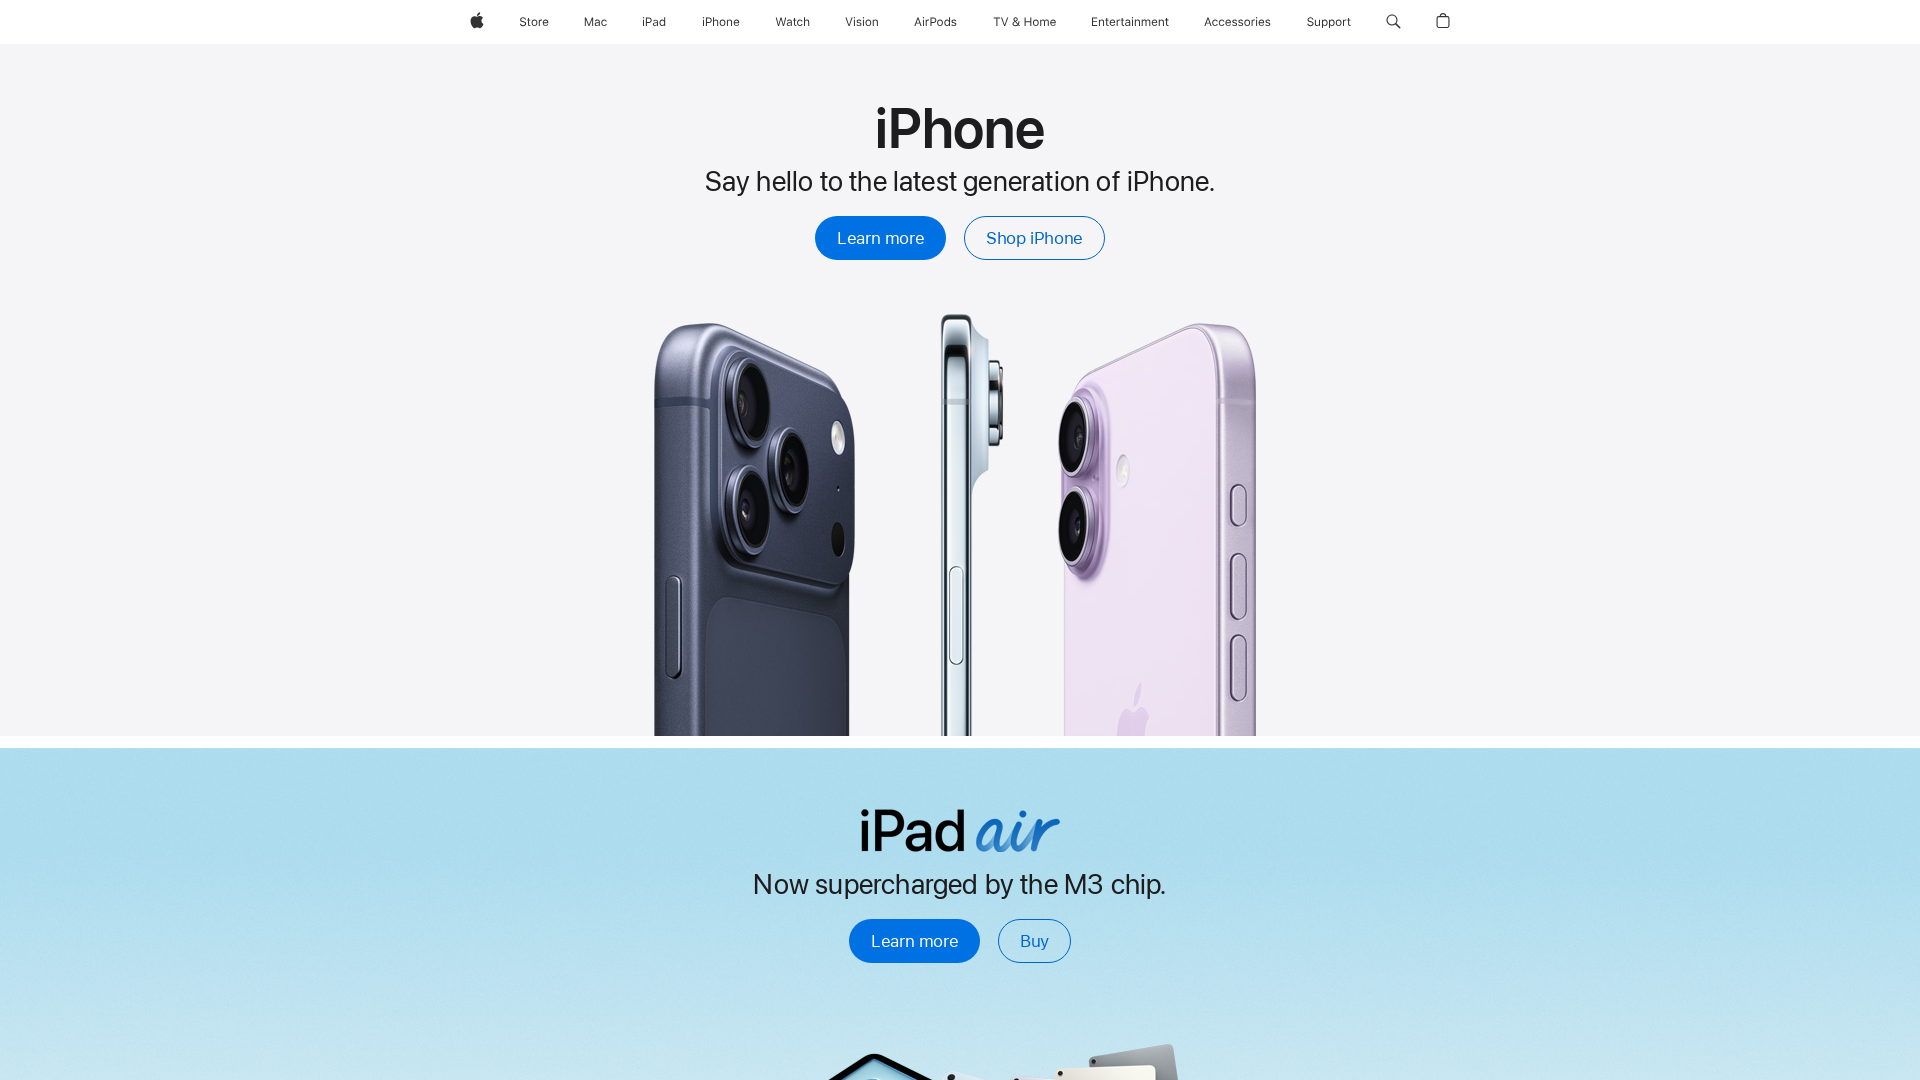

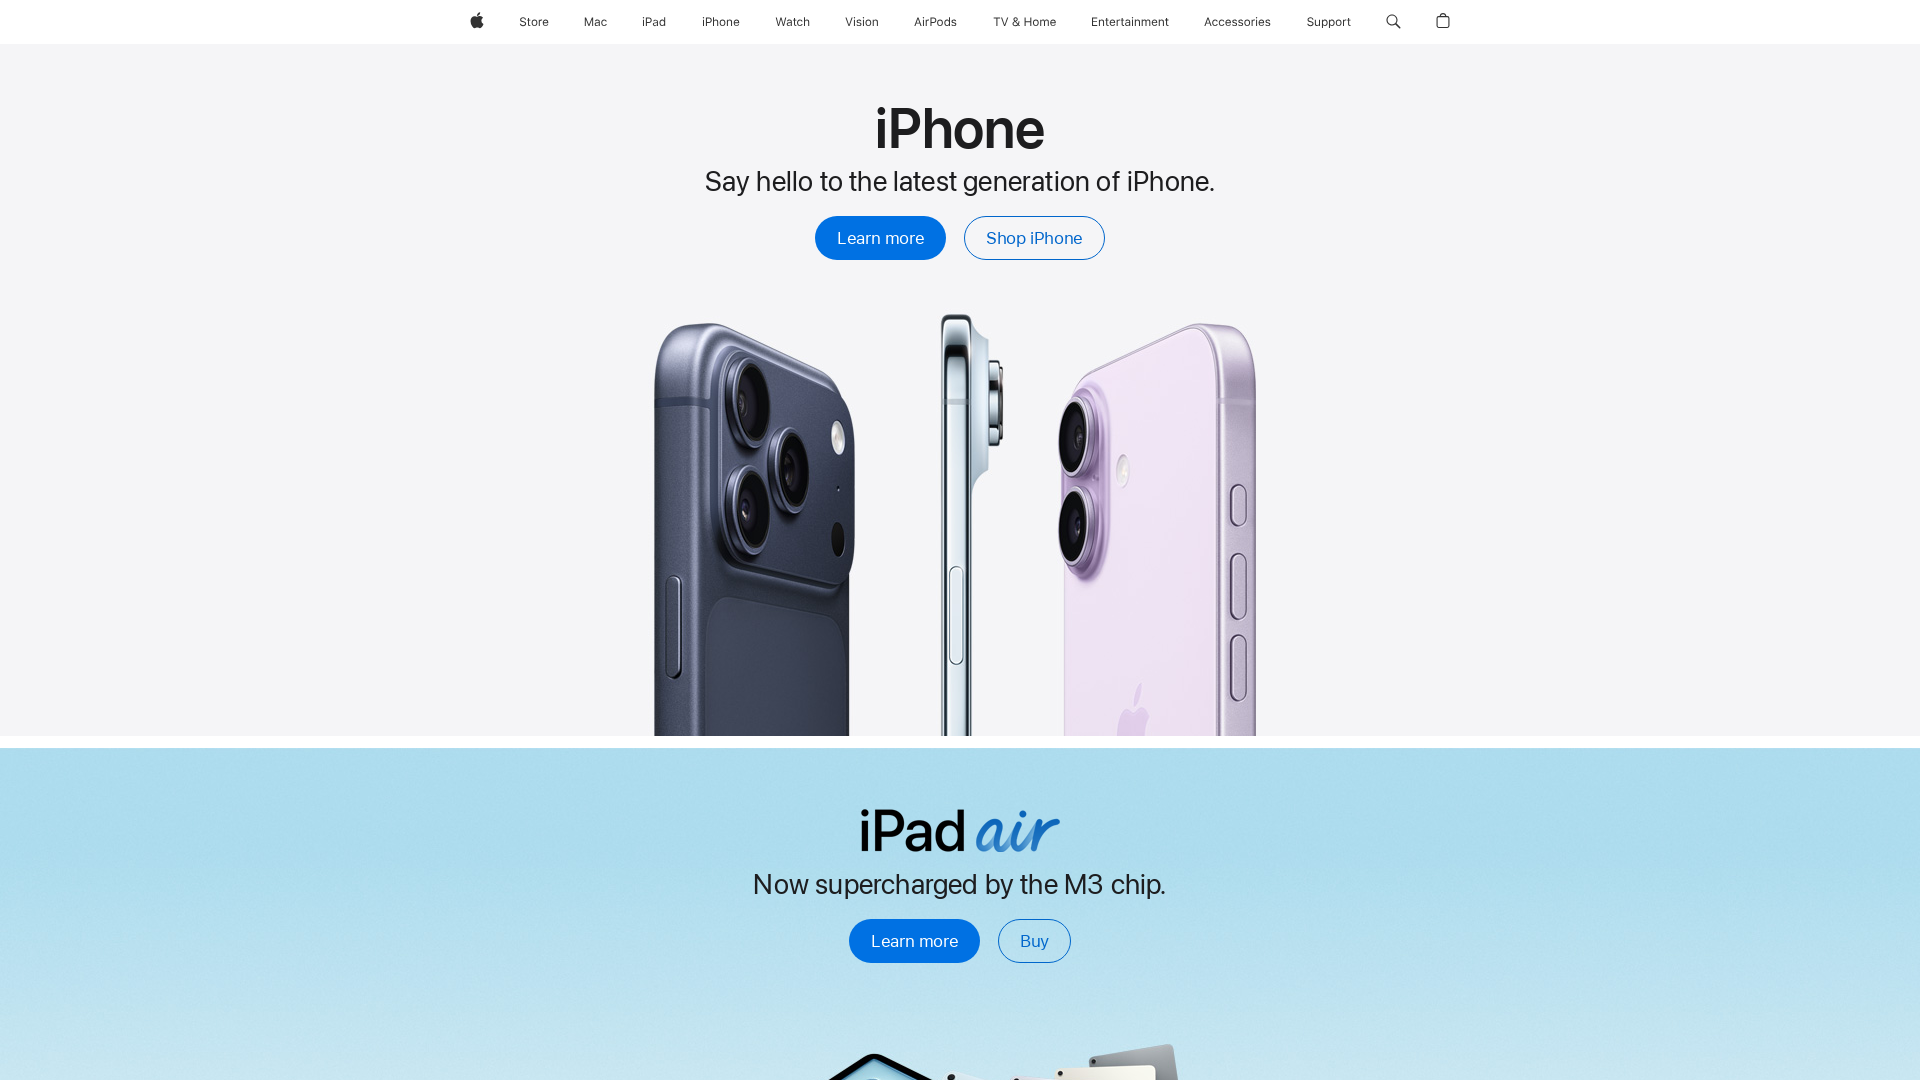